Tests dropdown selection functionality by locating a dropdown element and selecting an option by its visible text

Starting URL: https://the-internet.herokuapp.com/dropdown

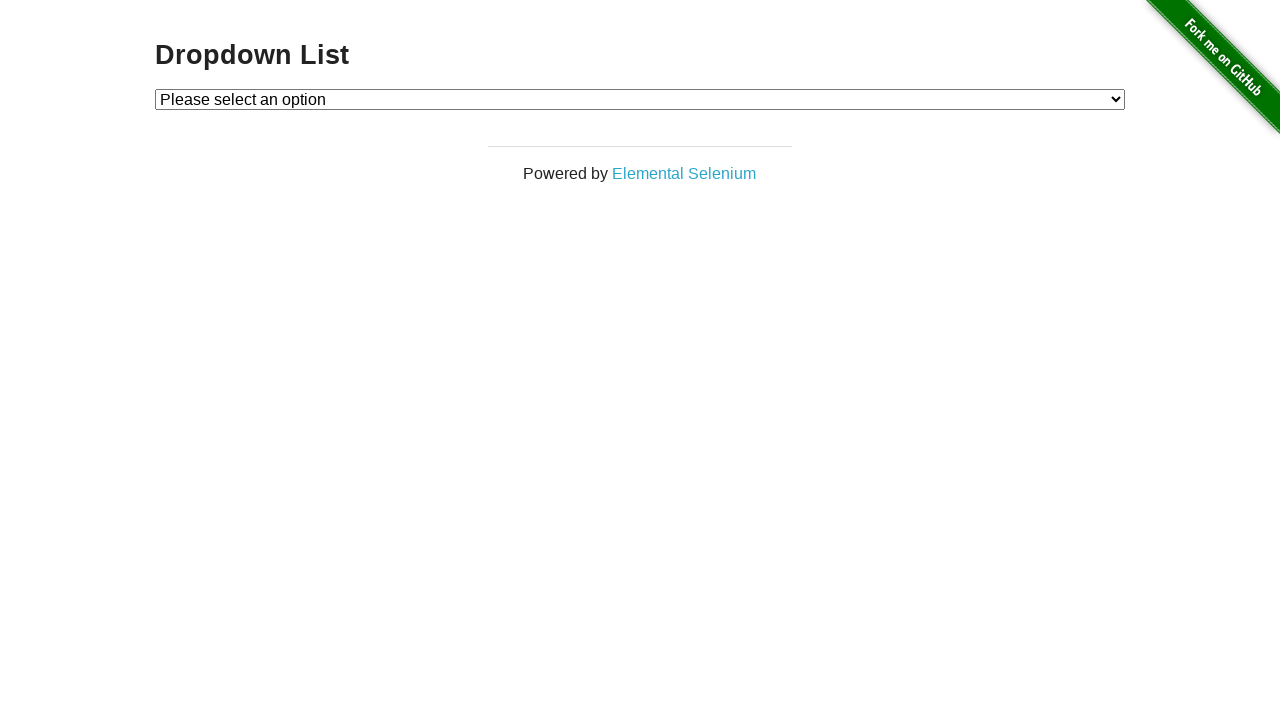

Navigated to dropdown test page
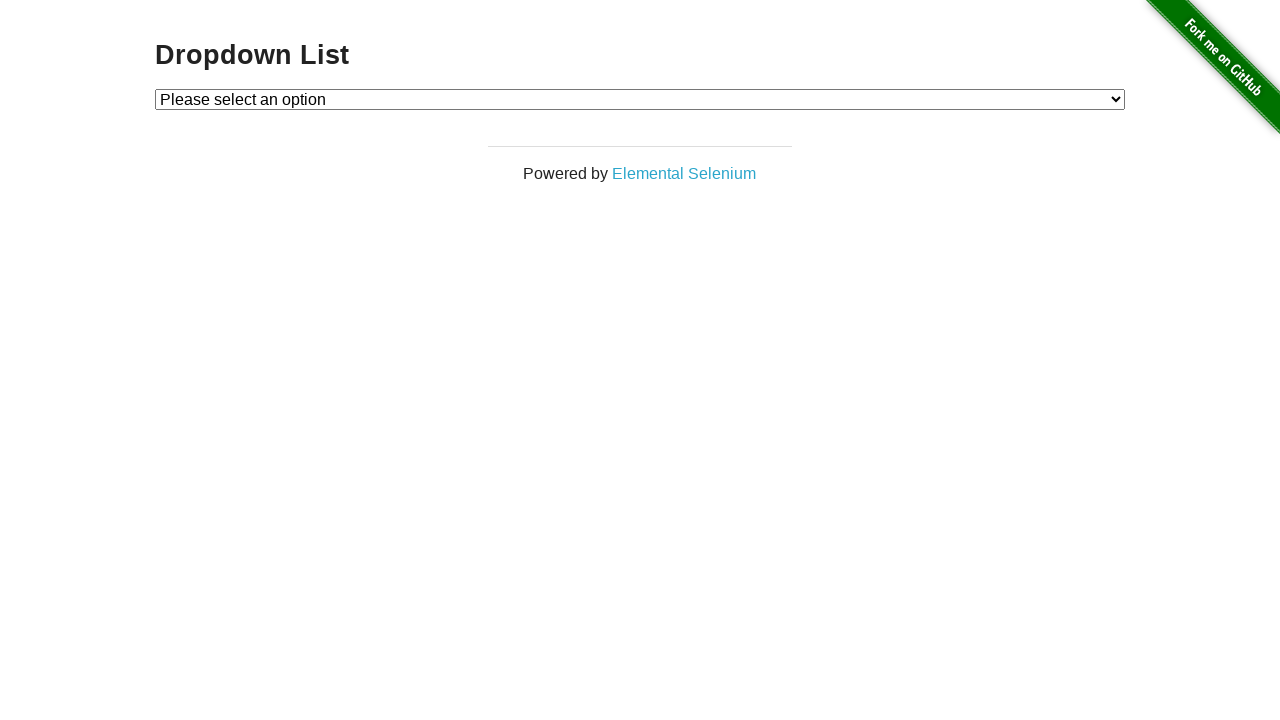

Selected 'Option 2' from the dropdown on #dropdown
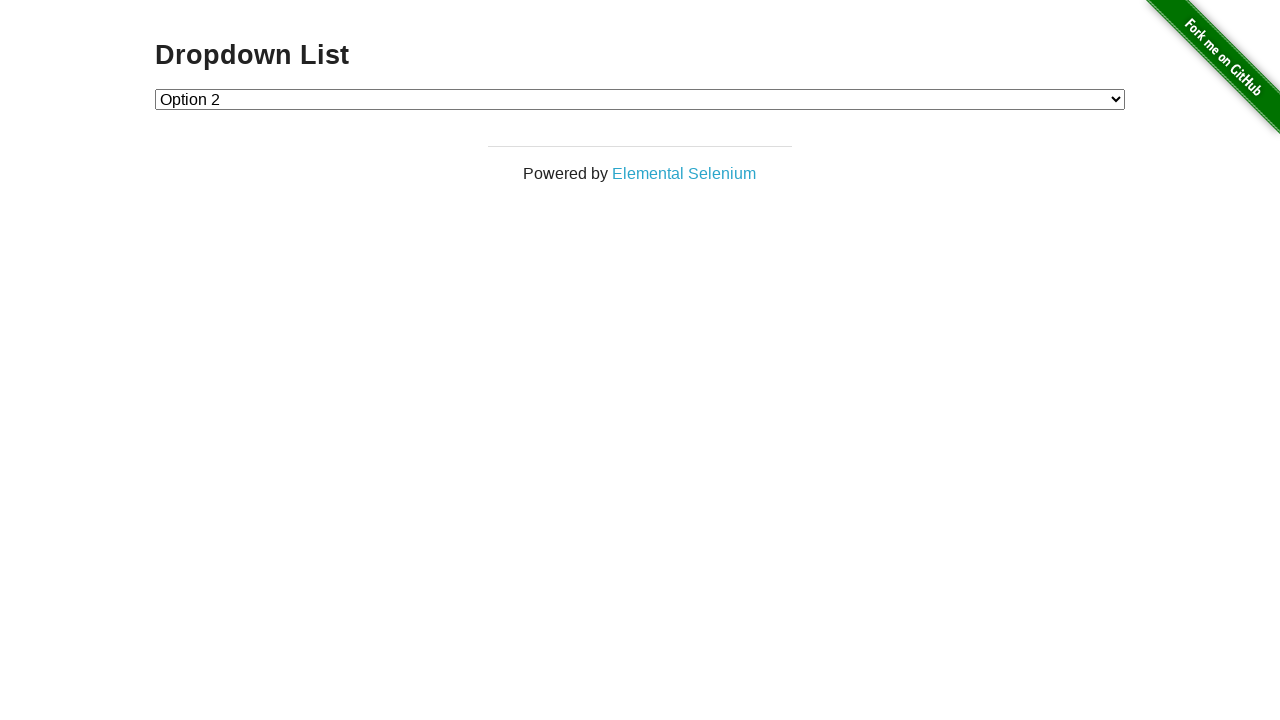

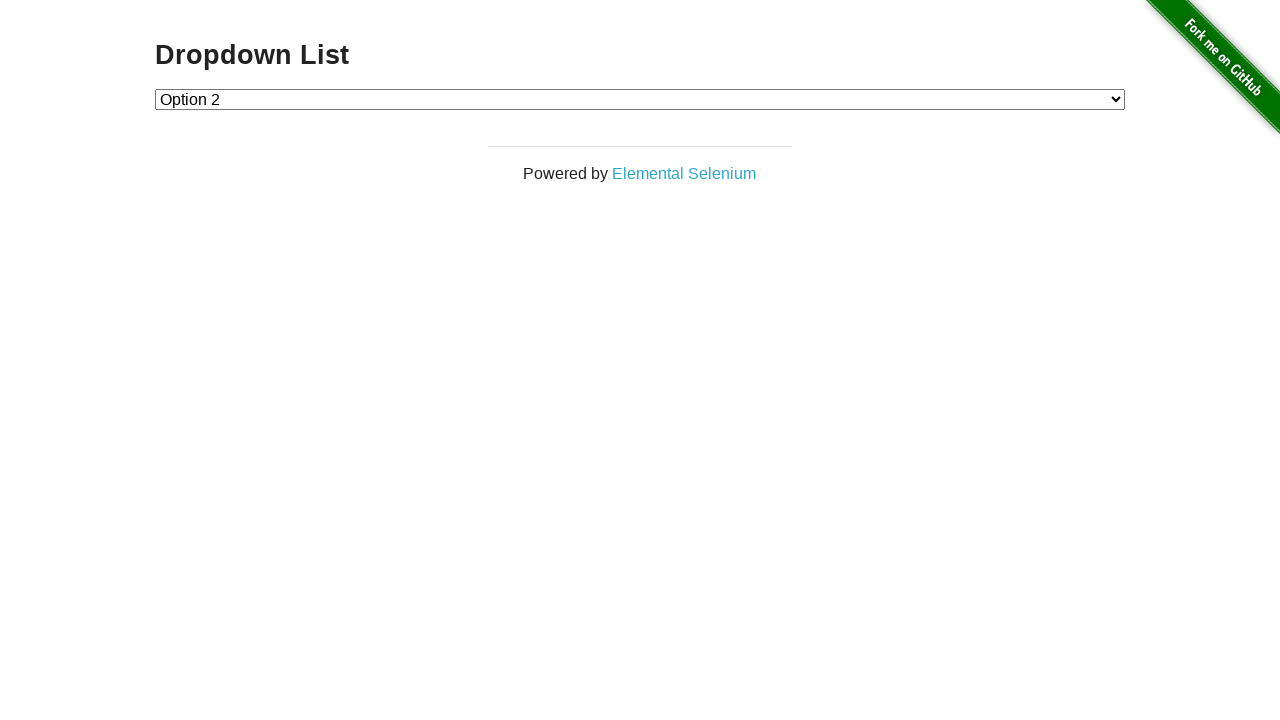